Tests A/B test opt-out by adding the opt-out cookie on the main page before navigating to the A/B test page, then verifies the page shows "No A/B Test".

Starting URL: http://the-internet.herokuapp.com

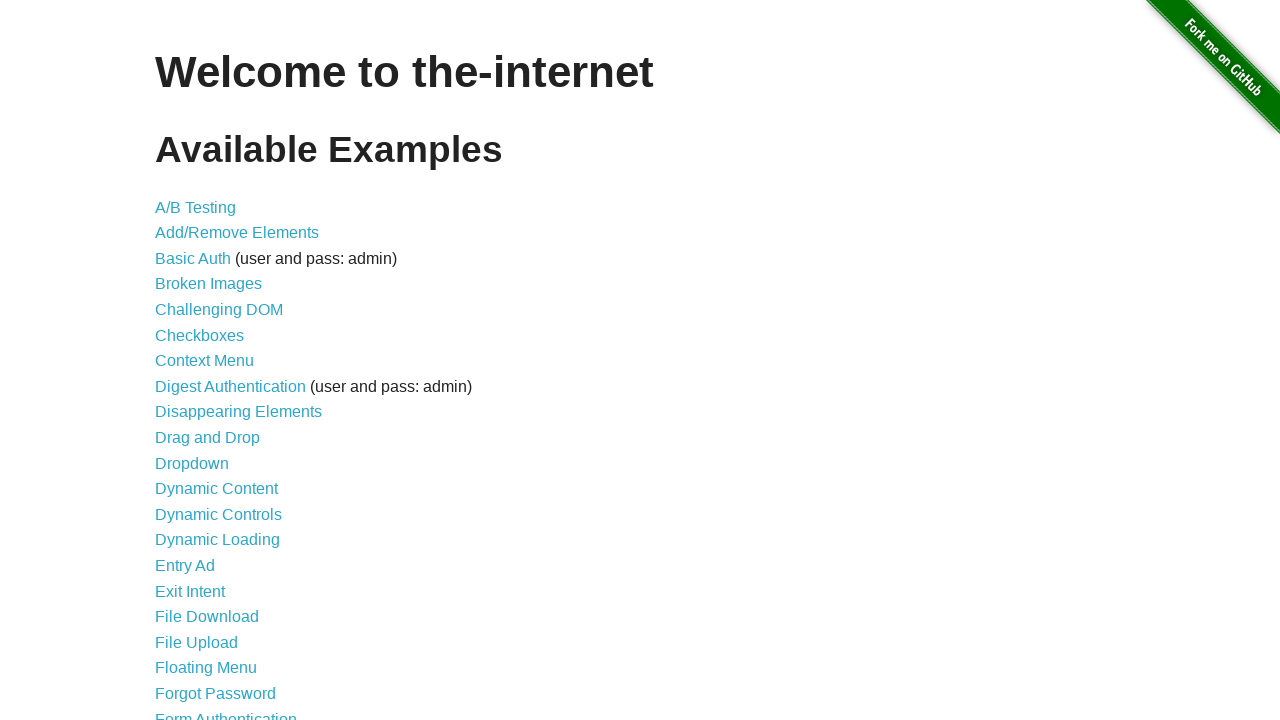

Added optimizelyOptOut cookie to context
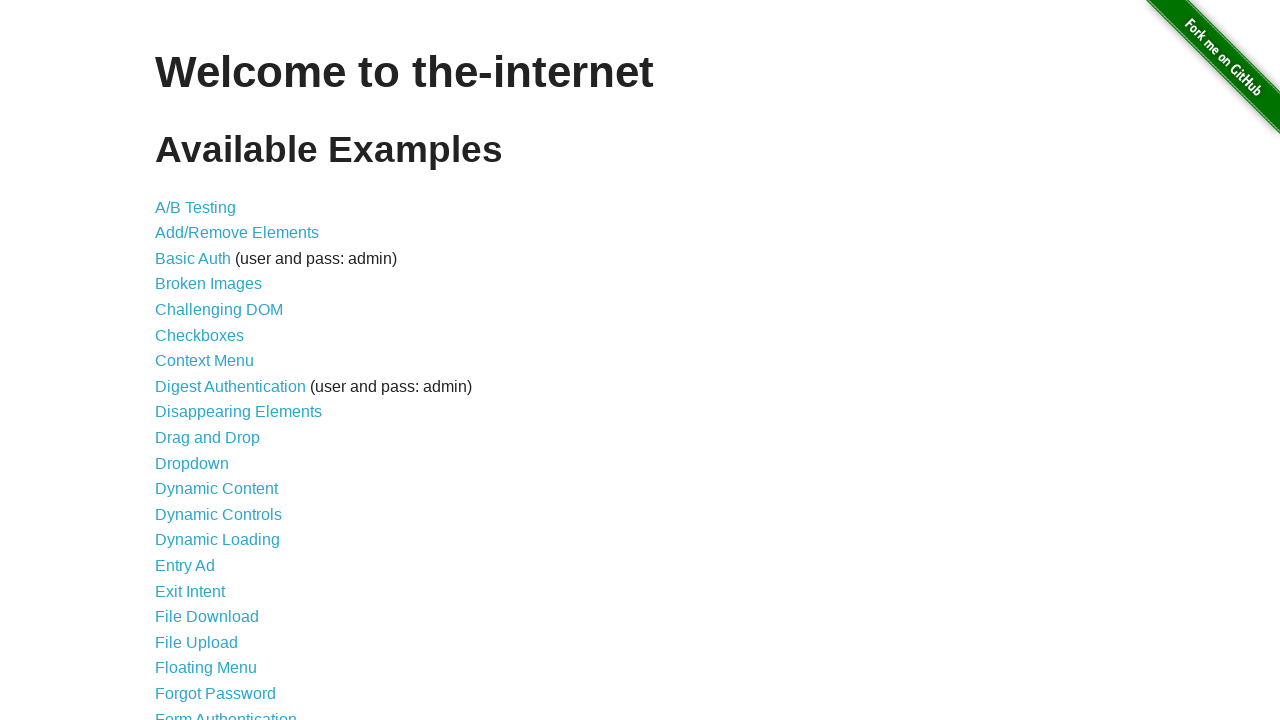

Navigated to A/B test page at http://the-internet.herokuapp.com/abtest
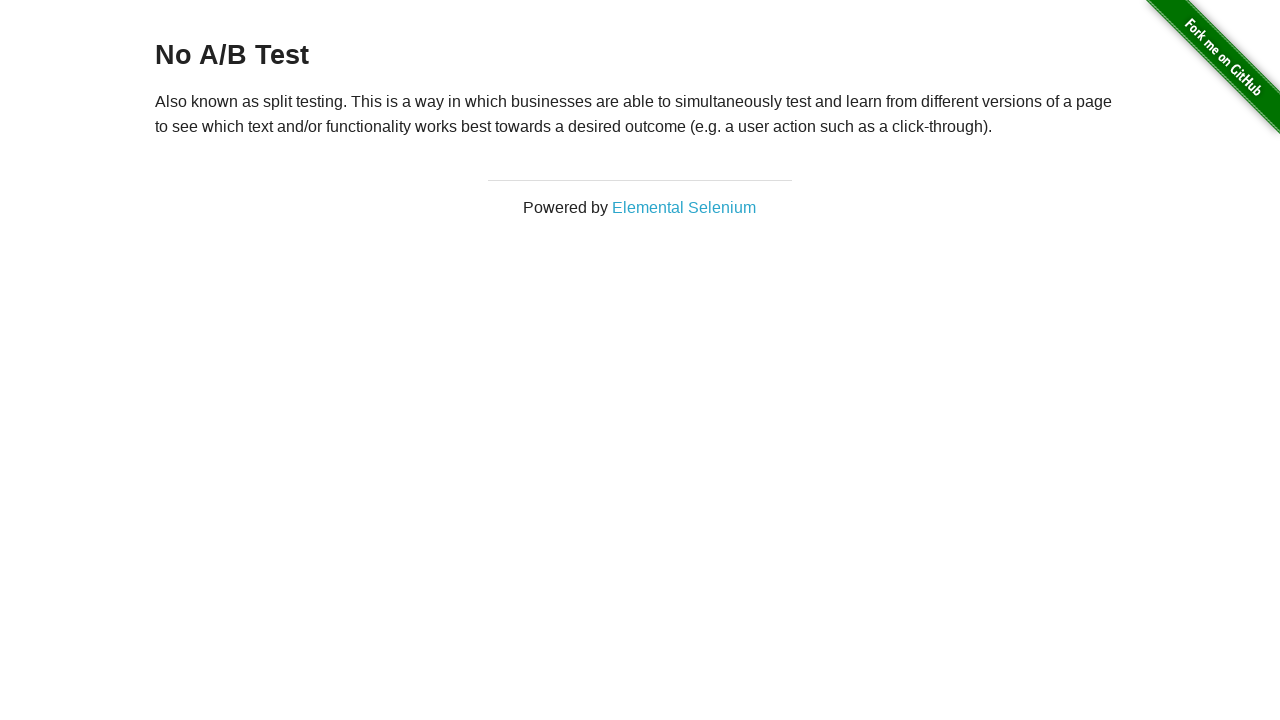

Retrieved heading text from page
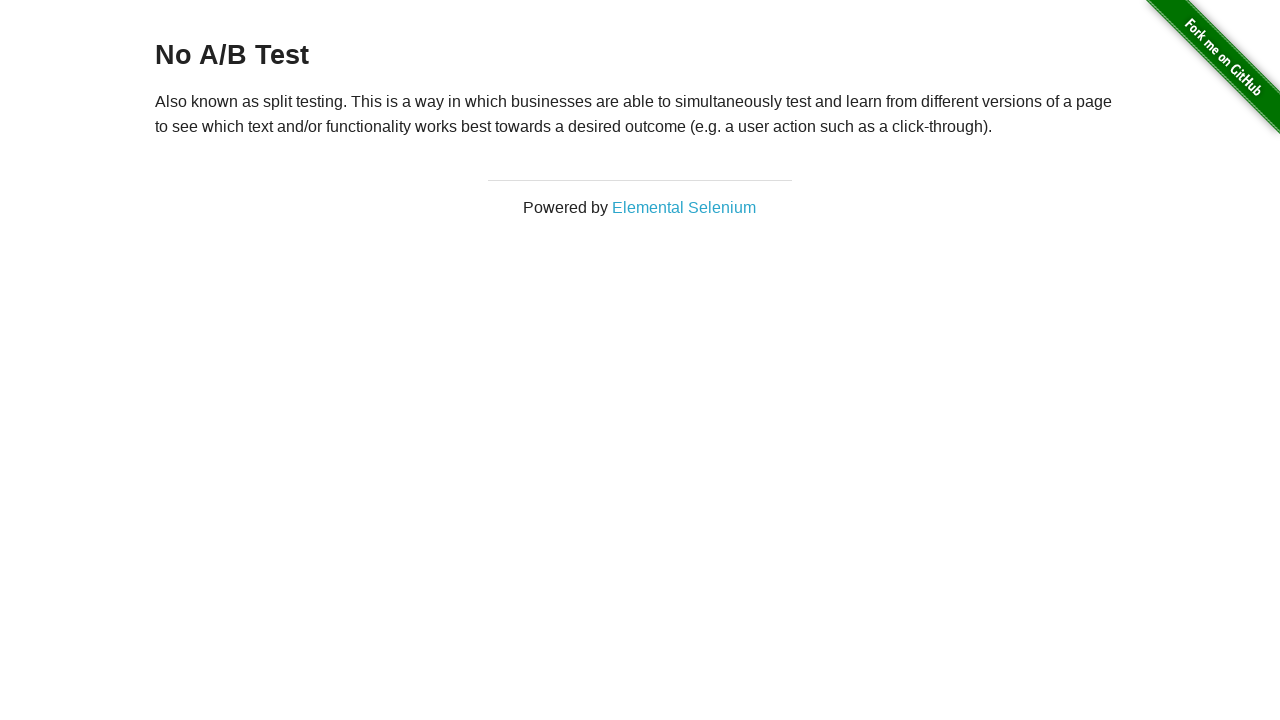

Verified heading text is 'No A/B Test' - opt-out successful
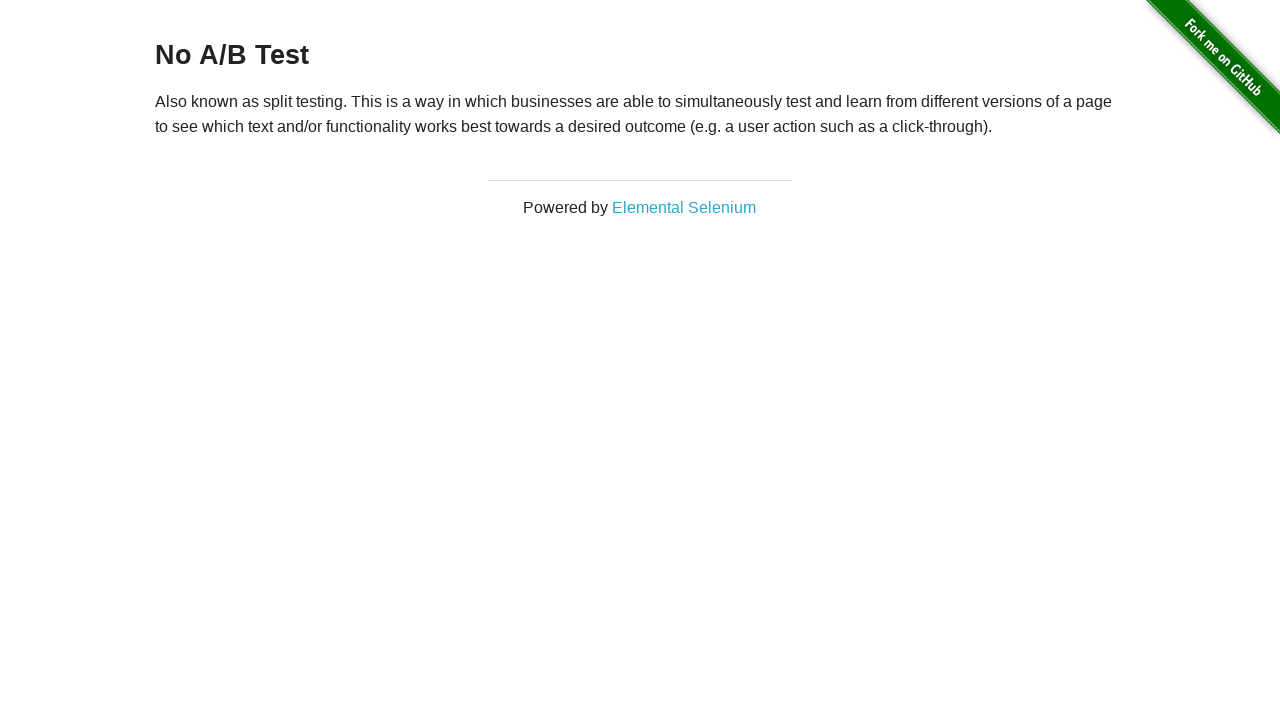

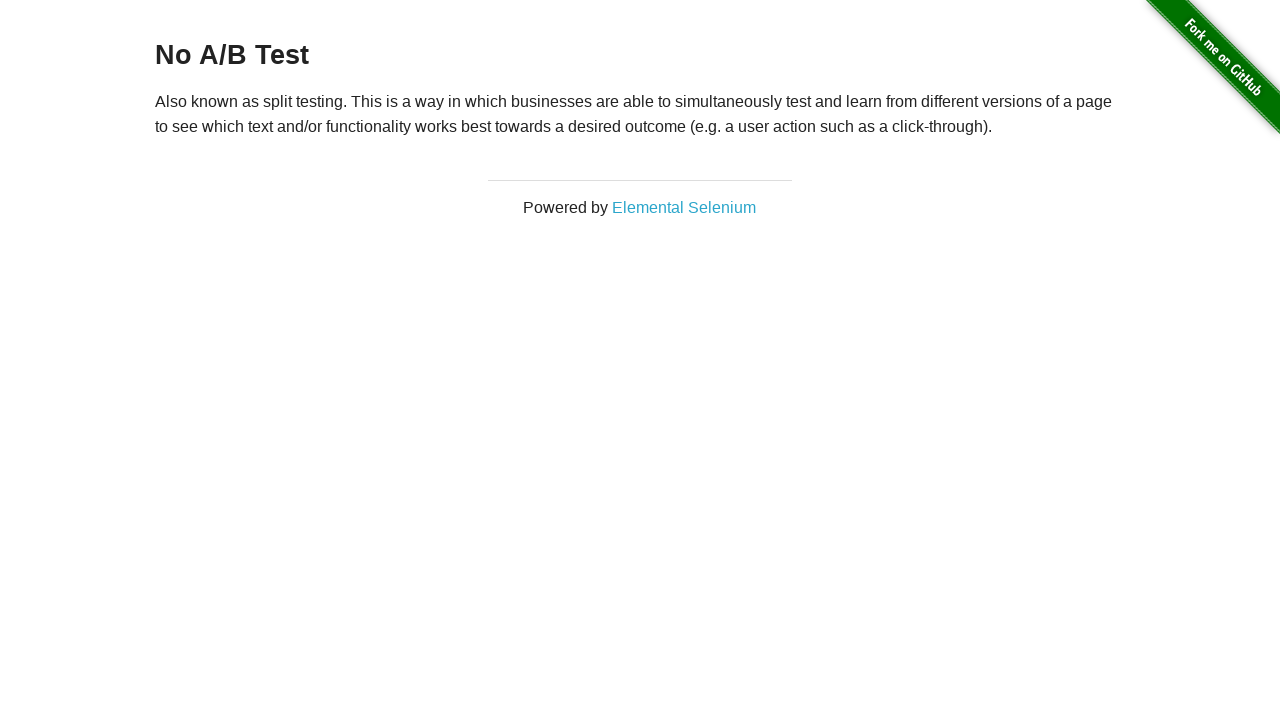